Tests frame and iframe navigation by switching between multiple frames, filling text inputs in each frame, and interacting with elements within nested iframes

Starting URL: https://ui.vision/demo/webtest/frames/

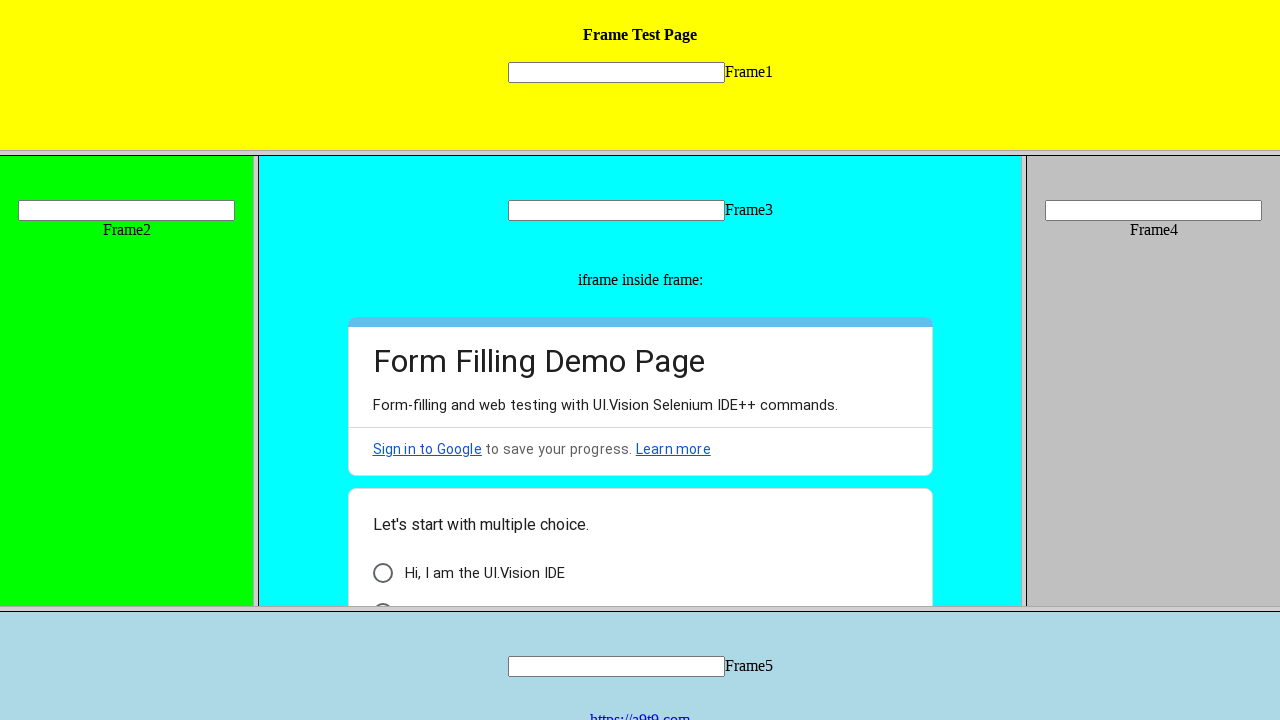

Located frame 1 by src attribute
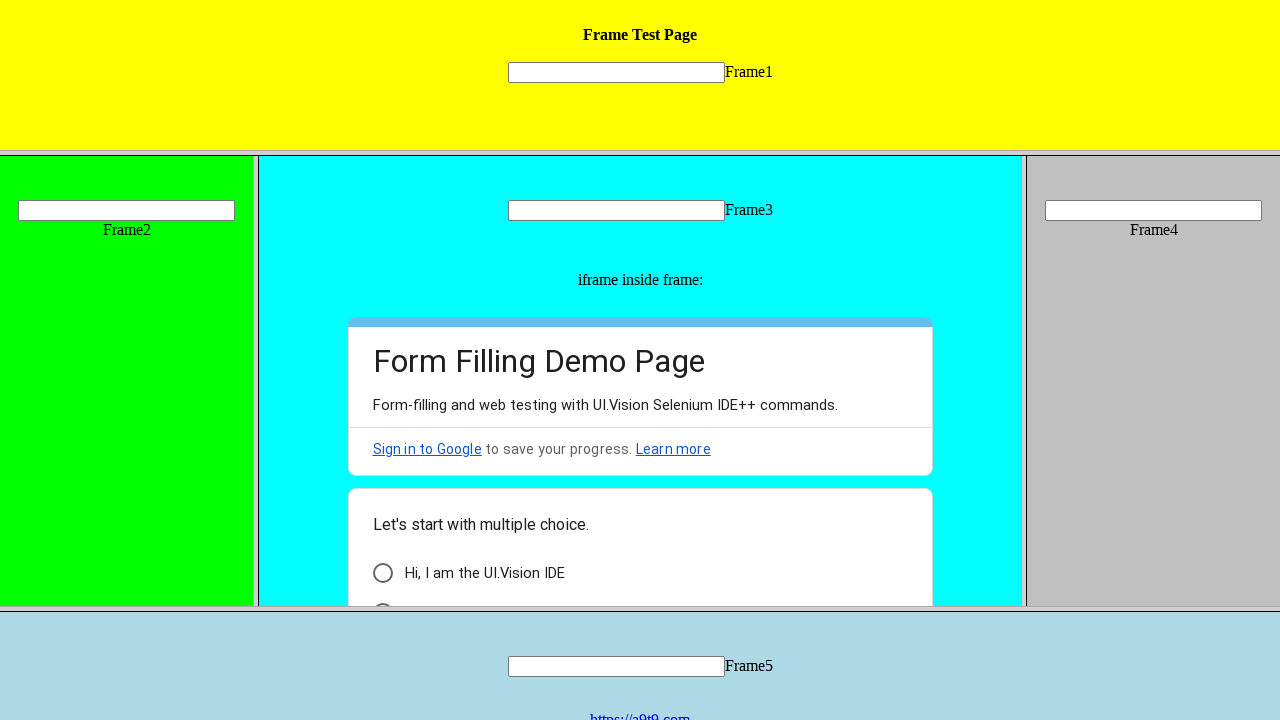

Filled text input in frame 1 with 'Test_Frame-1' on frame[src='frame_1.html'] >> internal:control=enter-frame >> input[name='mytext1
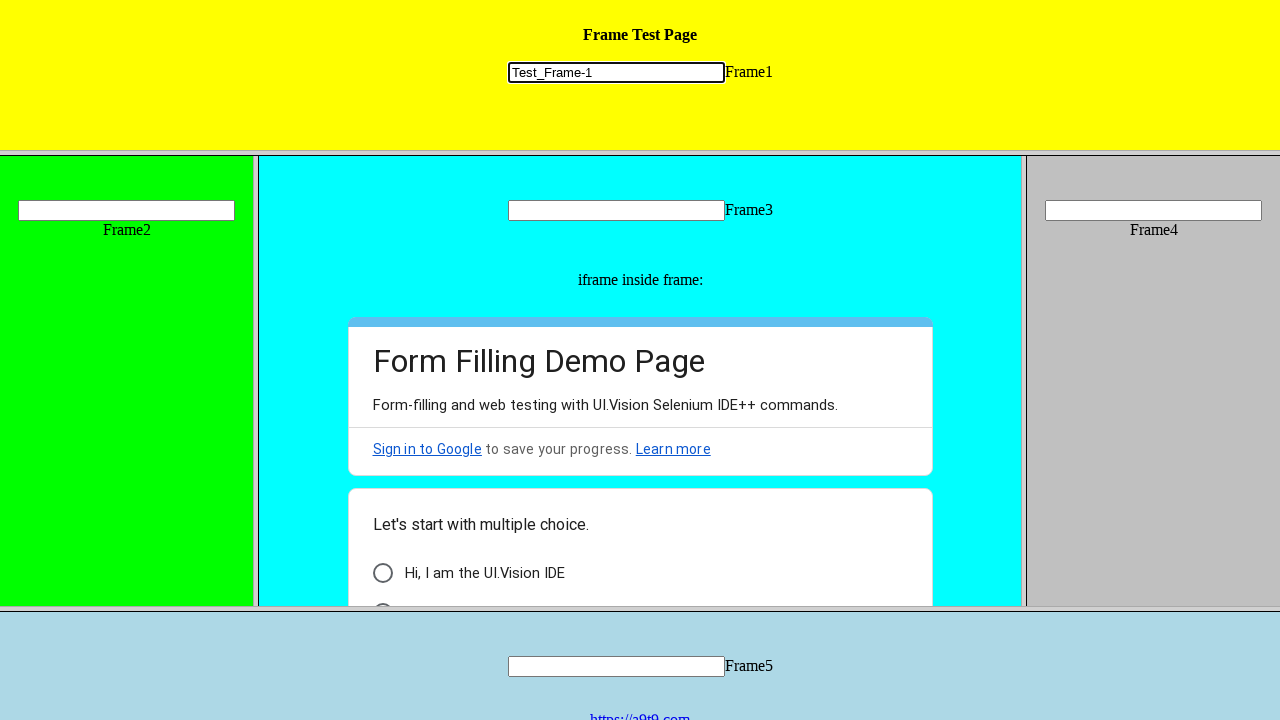

Located frame 2 by src attribute
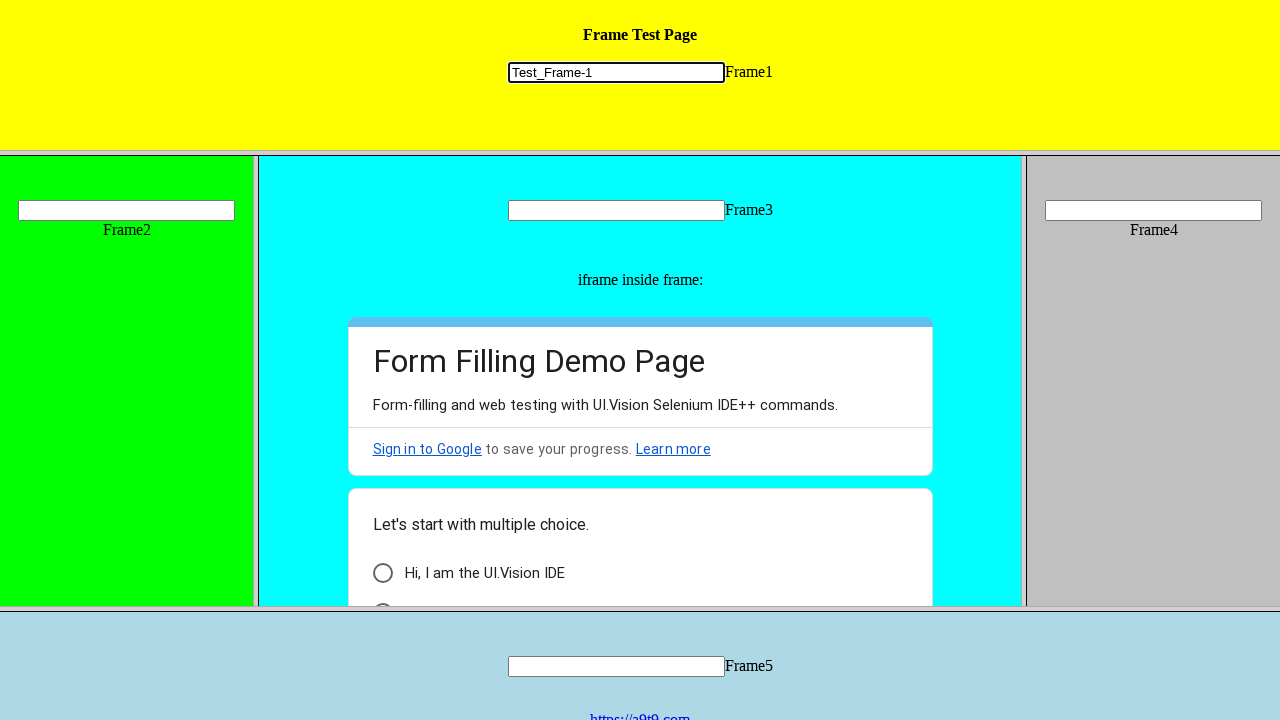

Filled text input in frame 2 with 'Test_Frame-2' on frame[src='frame_2.html'] >> internal:control=enter-frame >> input[name='mytext2
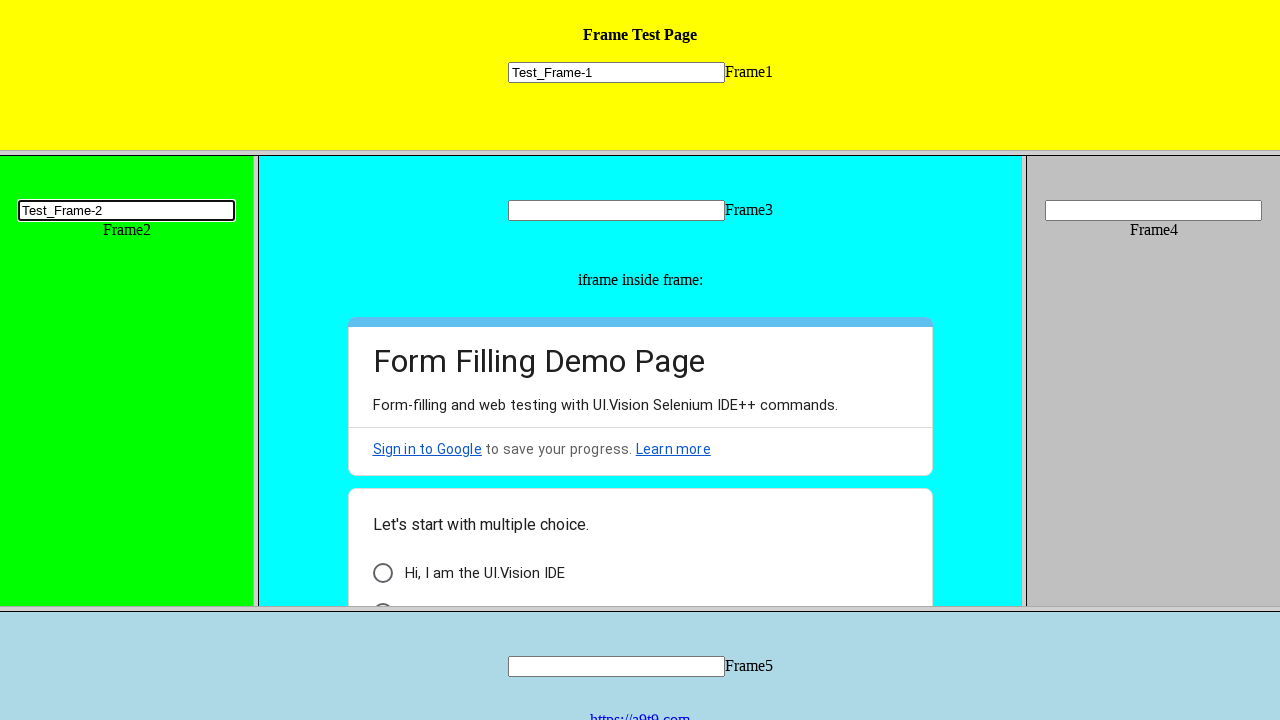

Located frame 3 using nth selector (index 2)
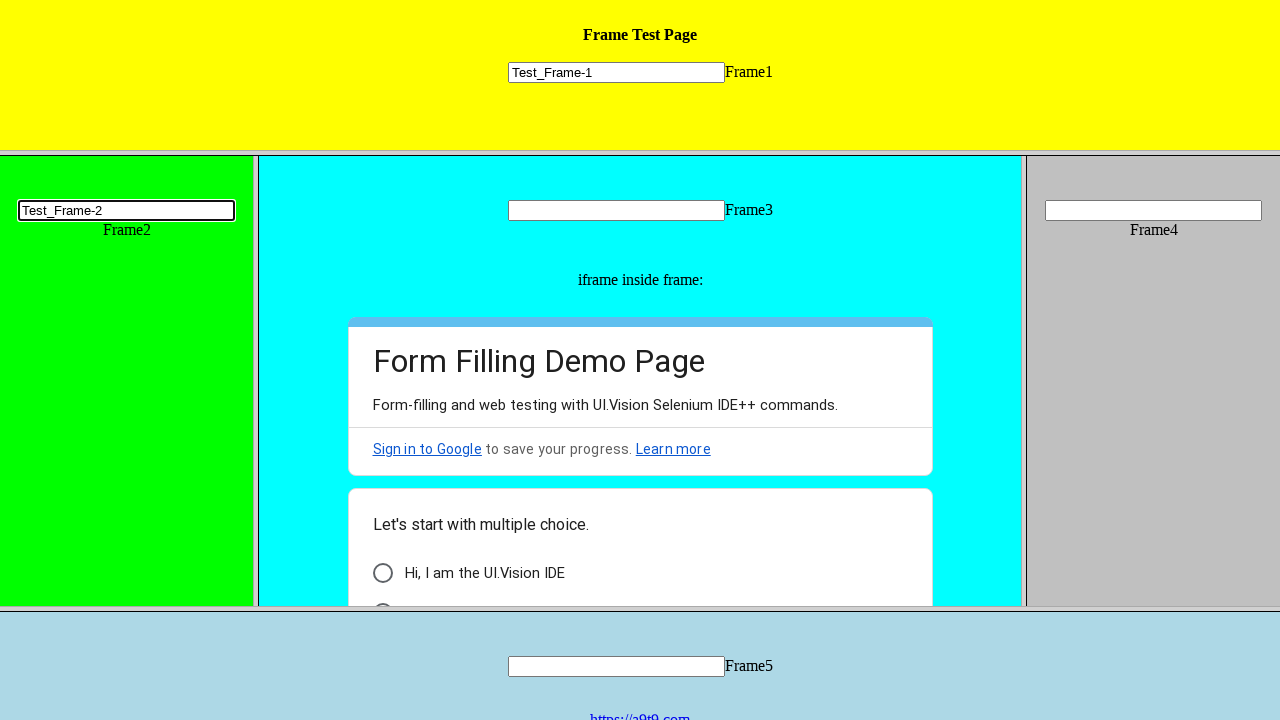

Filled text input in frame 3 with 'Test_Frame-3' on frame >> nth=2 >> internal:control=enter-frame >> input[name='mytext3']
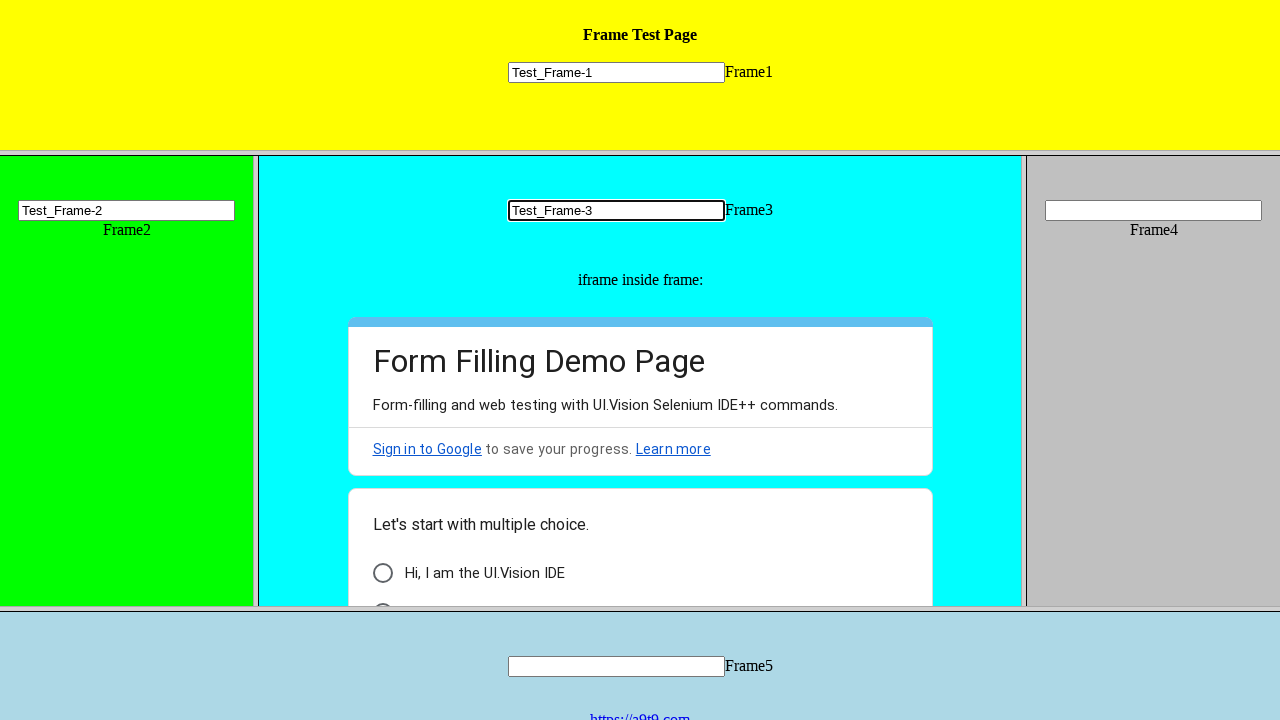

Located nested iframe within frame 3
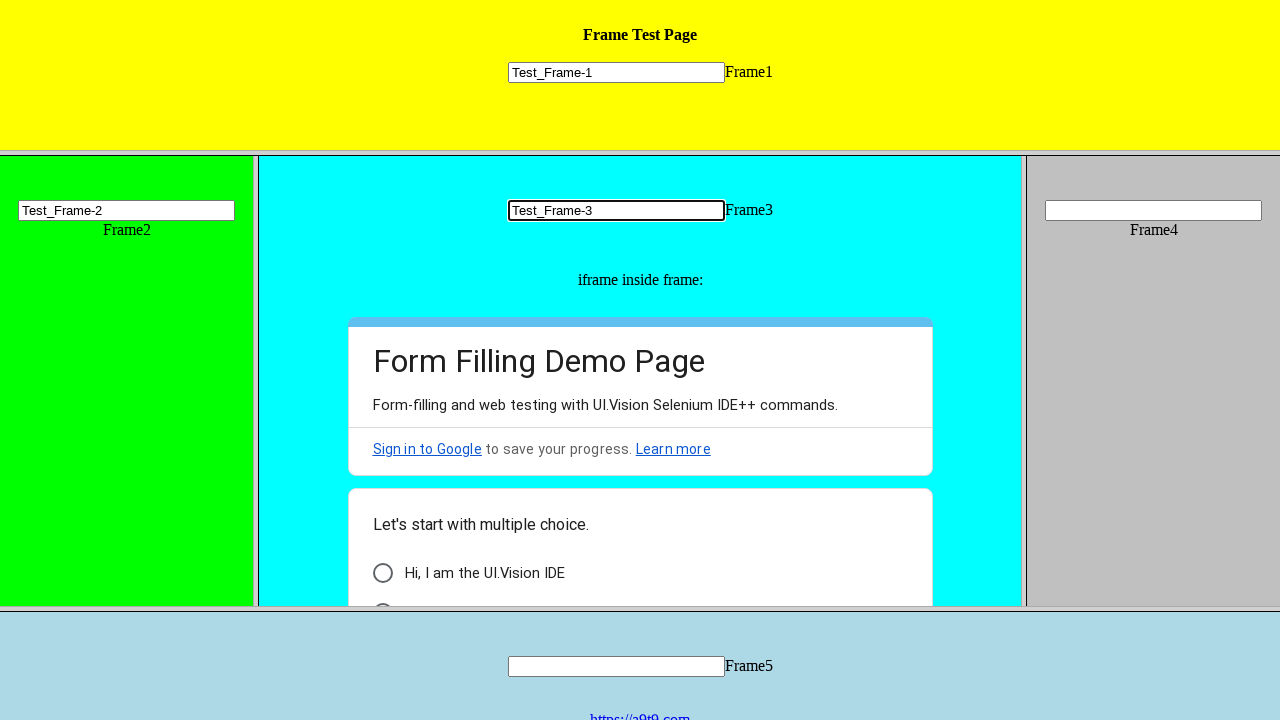

Clicked span element 'Hi, I am the UI.Vision IDE' in nested iframe at (484, 573) on frame >> nth=2 >> internal:control=enter-frame >> iframe >> nth=0 >> internal:co
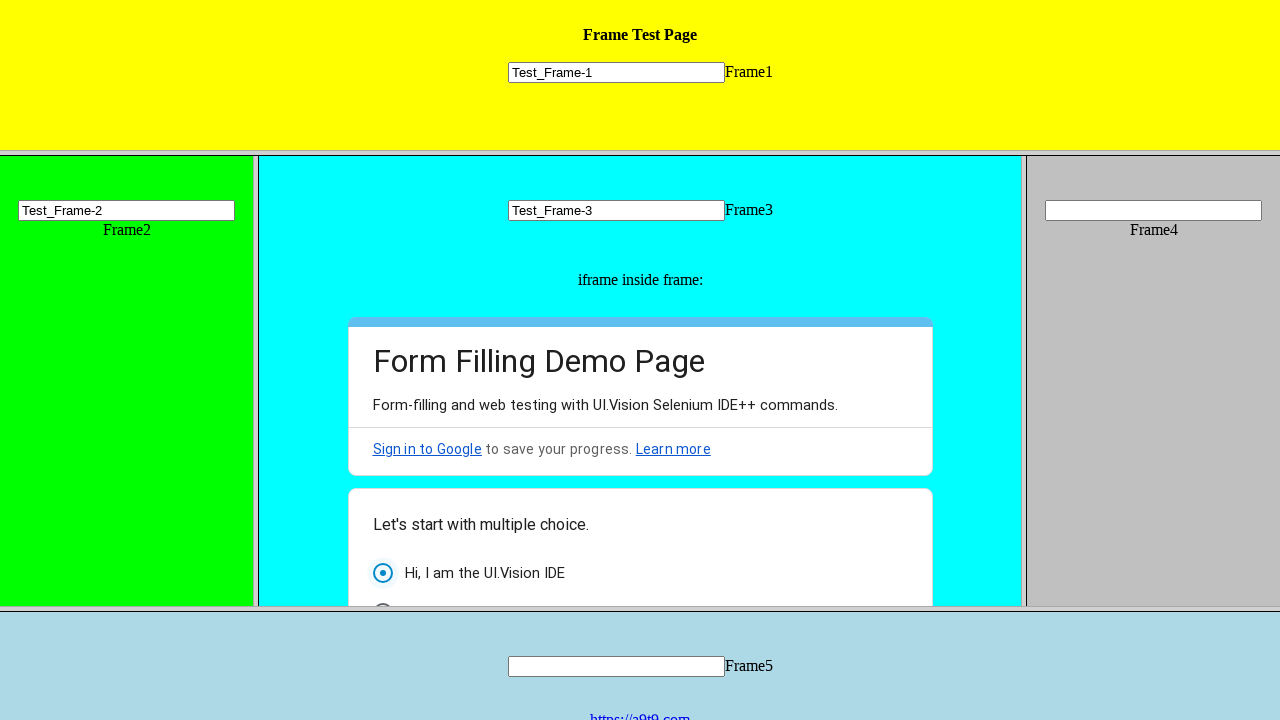

Clicked span element 'General Web Automation' in nested iframe at (488, 480) on frame >> nth=2 >> internal:control=enter-frame >> iframe >> nth=0 >> internal:co
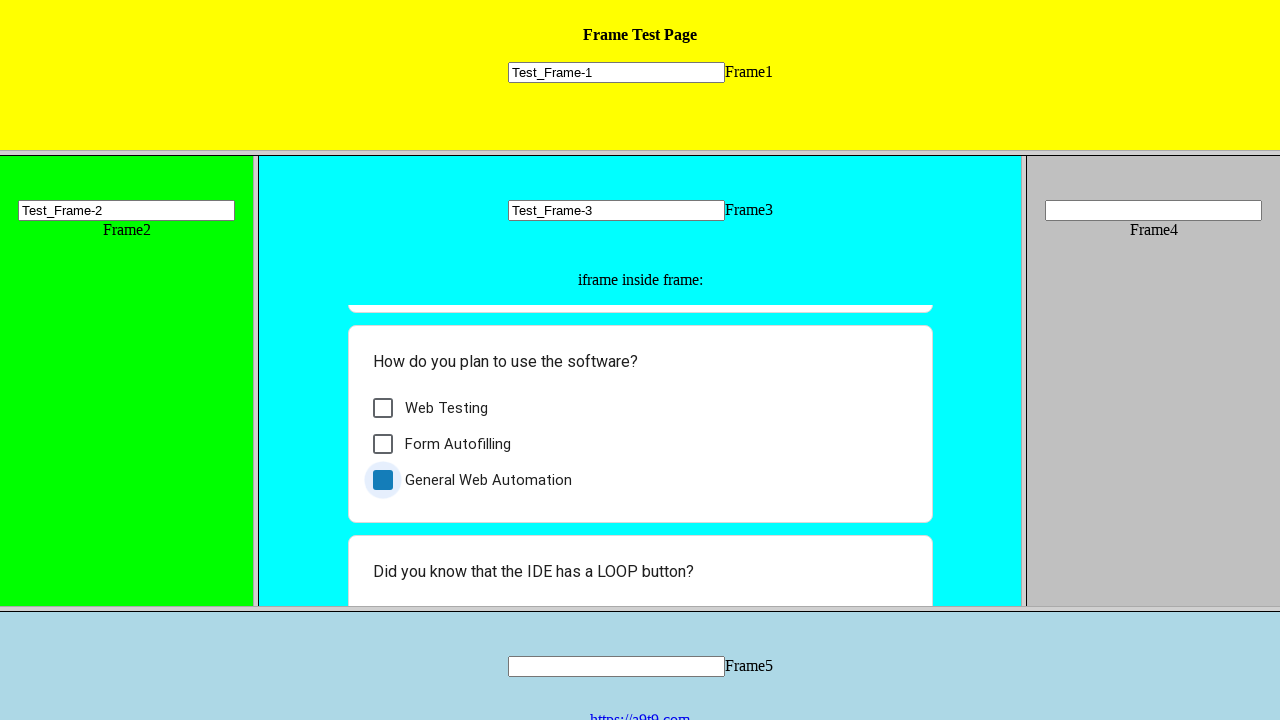

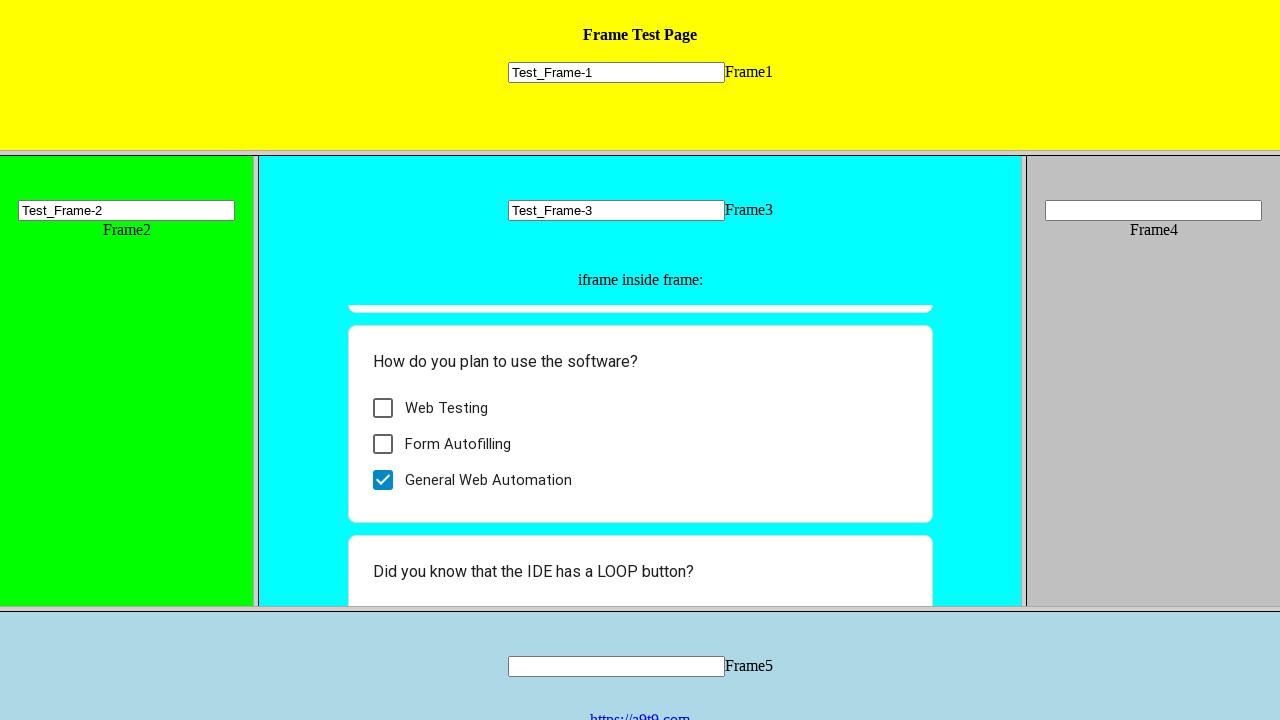